Tests checkbox functionality by selecting Option 2 and Option 3, then verifying the result message displays the correct selected values

Starting URL: https://kristinek.github.io/site/examples/actions

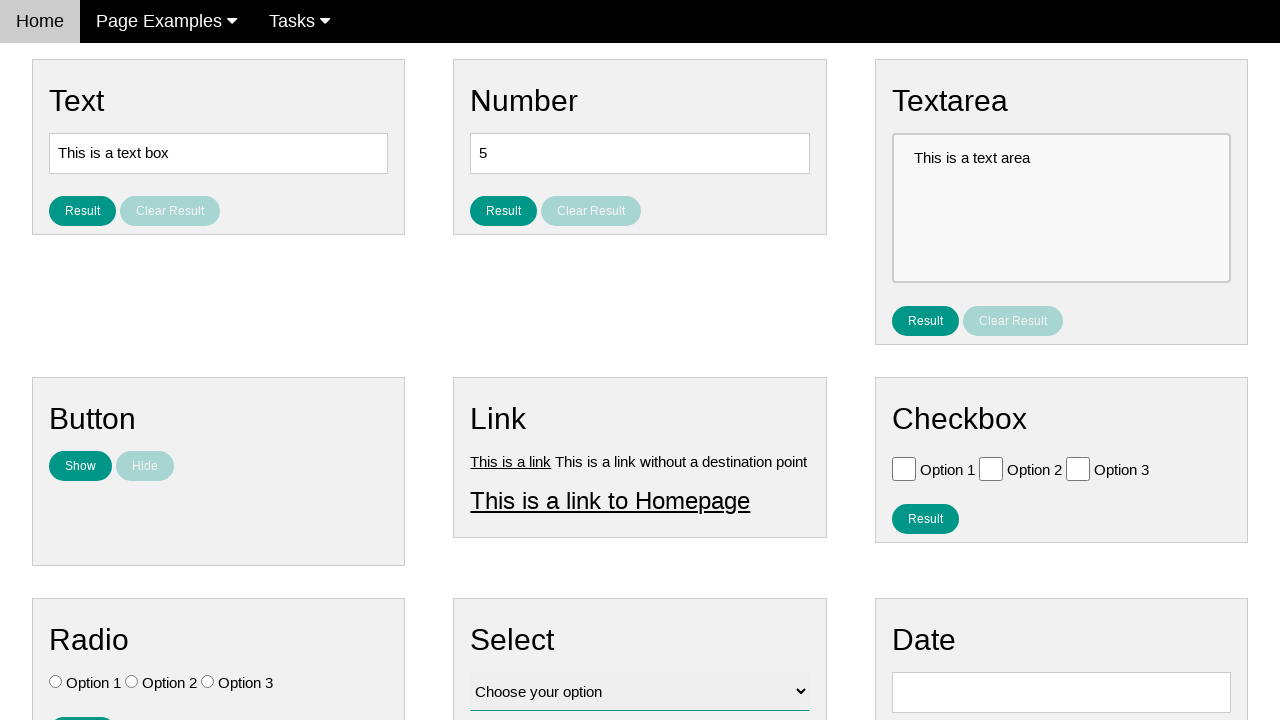

Located all checkboxes on the page
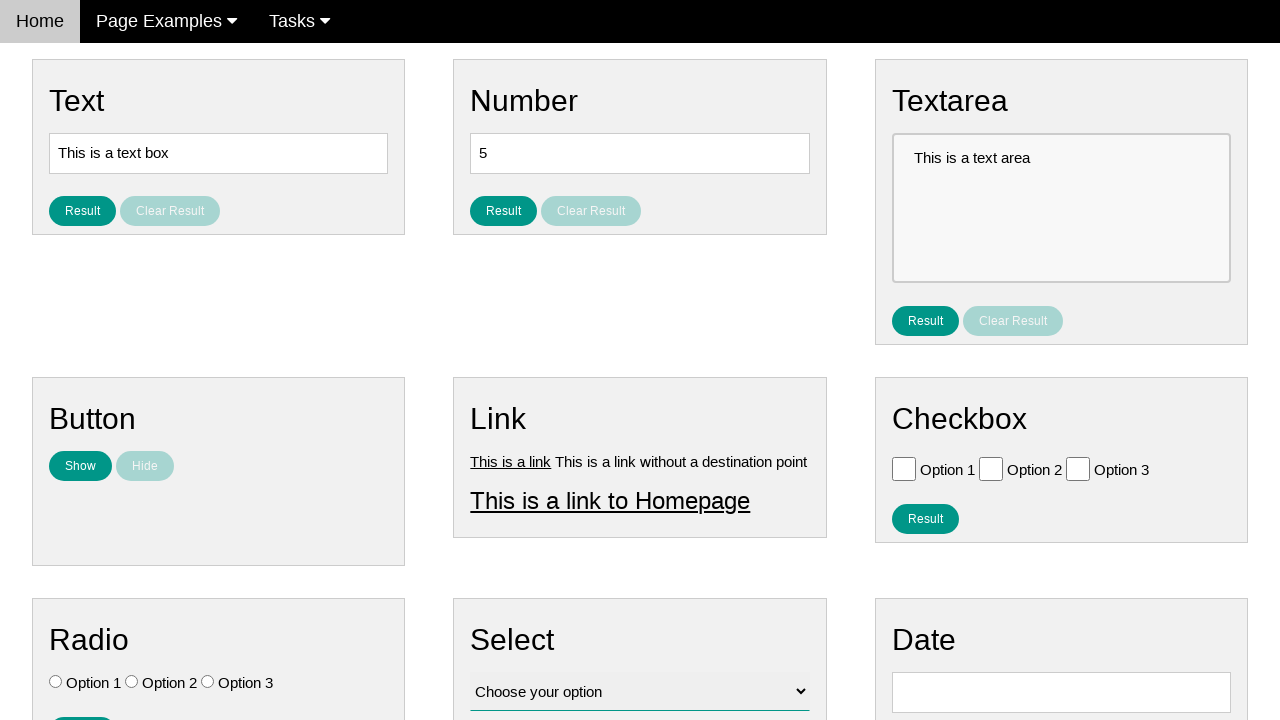

Verified that no checkboxes are initially selected
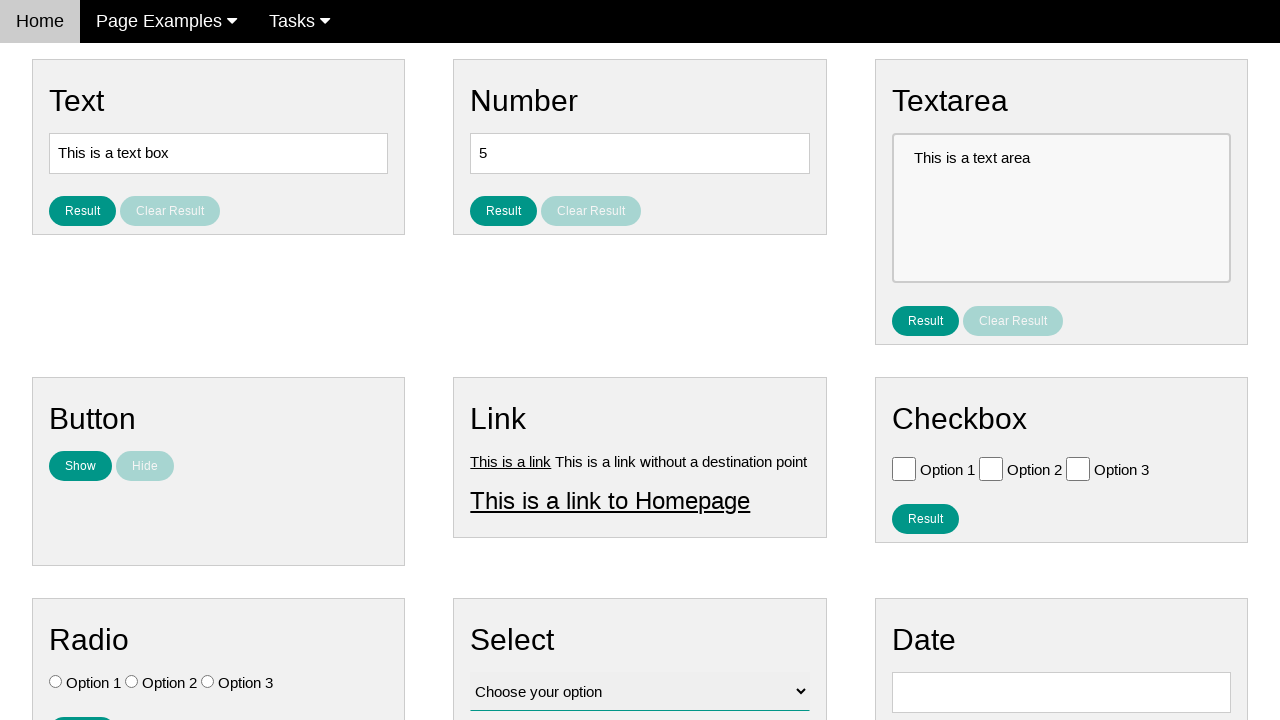

Clicked Option 2 checkbox at (991, 468) on #vfb-6-1
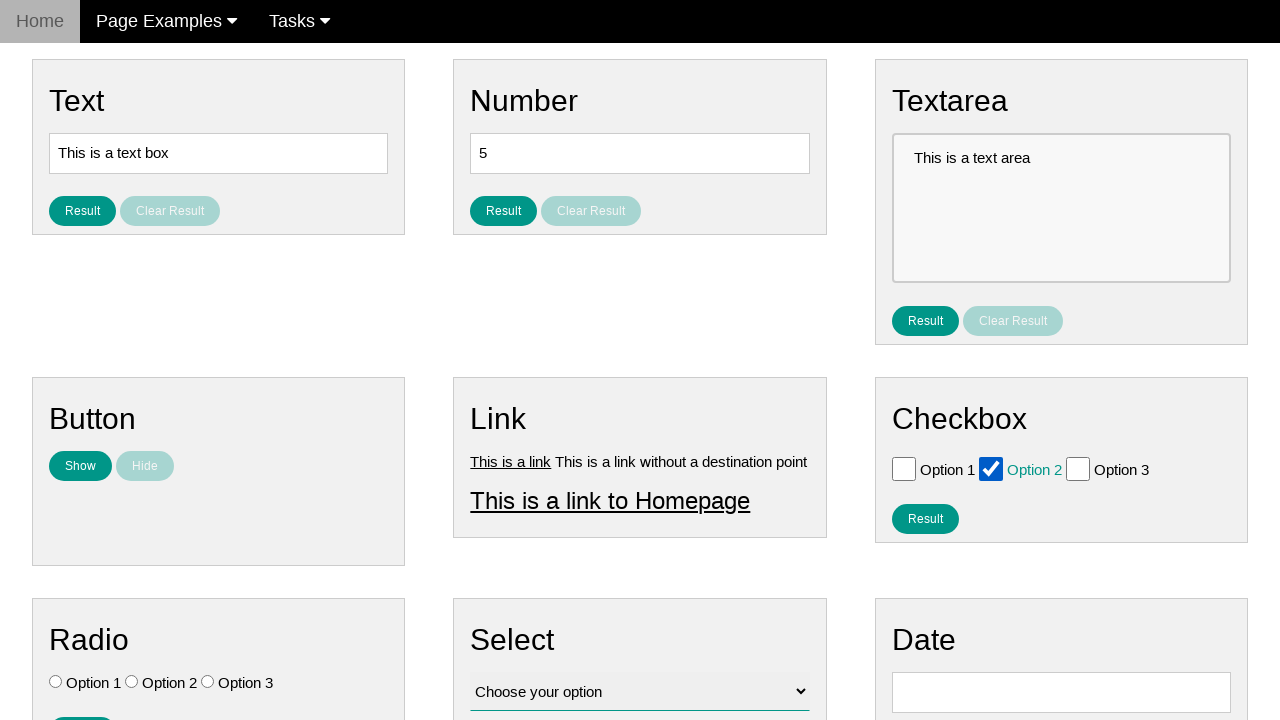

Verified that only Option 2 is checked
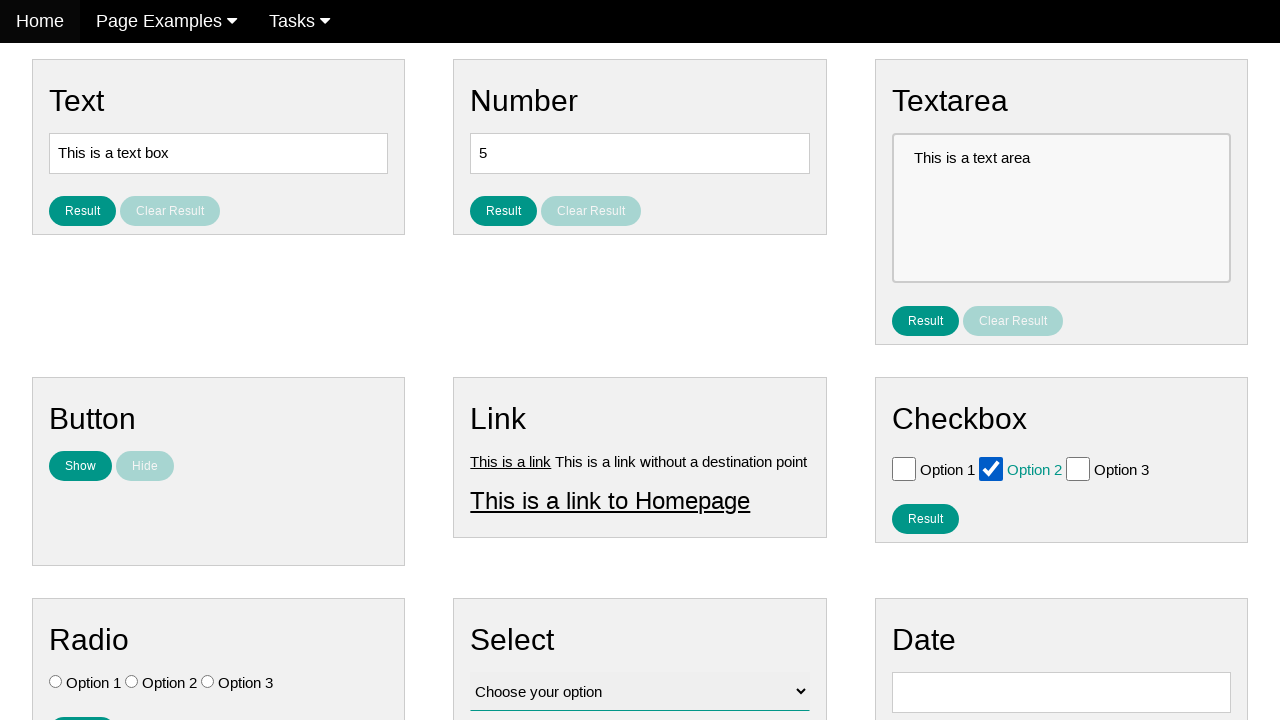

Clicked Option 3 checkbox at (1078, 468) on #vfb-6-2
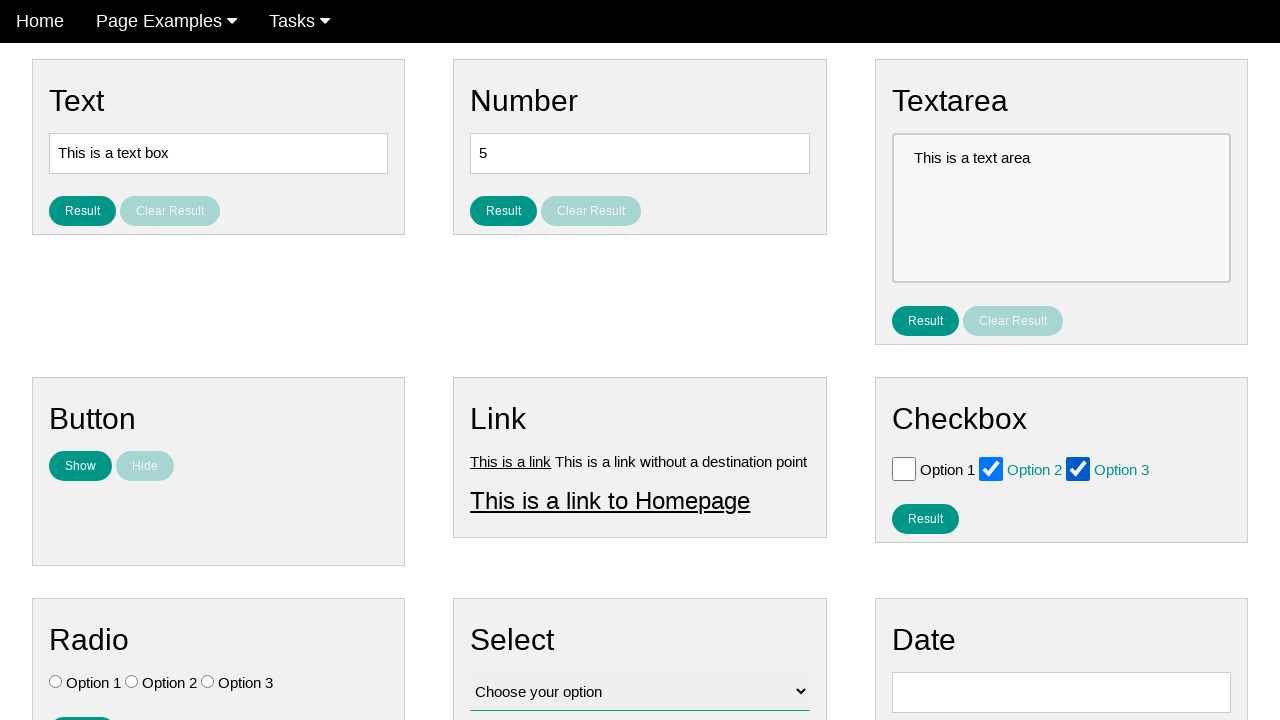

Clicked the result button to display selected values at (925, 518) on #result_button_checkbox
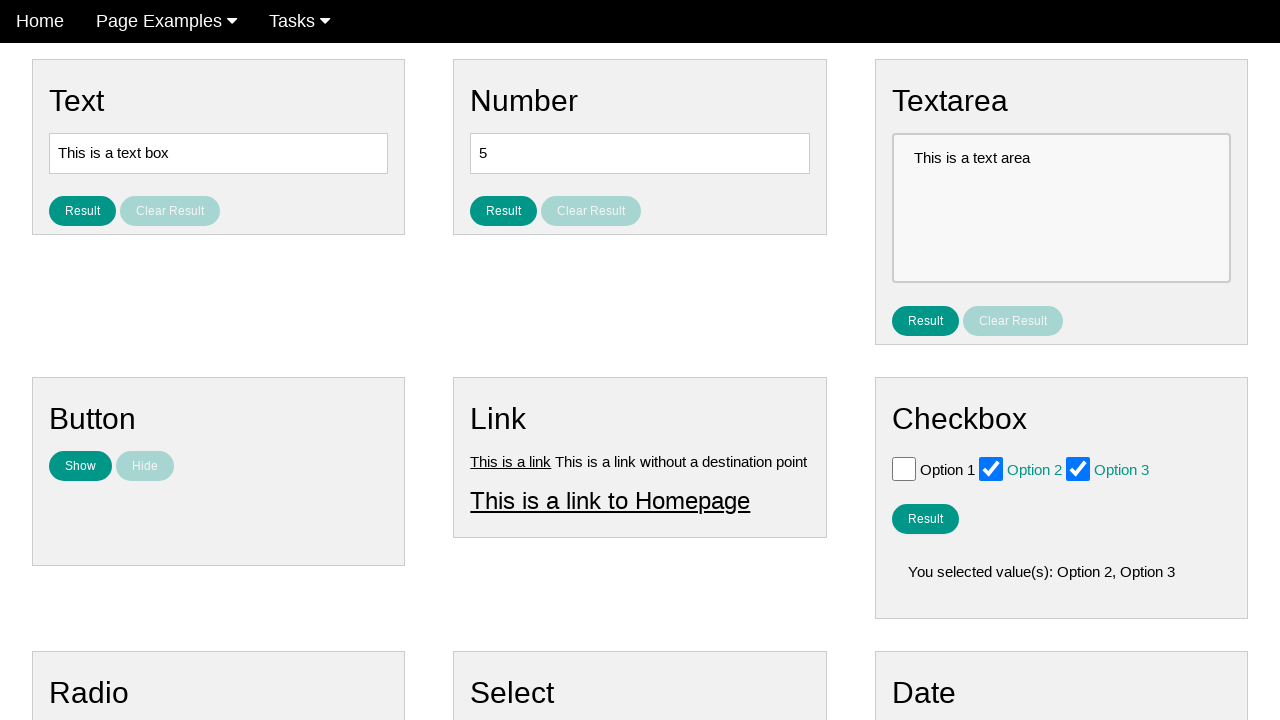

Verified that result message displays 'You selected value(s): Option 2, Option 3'
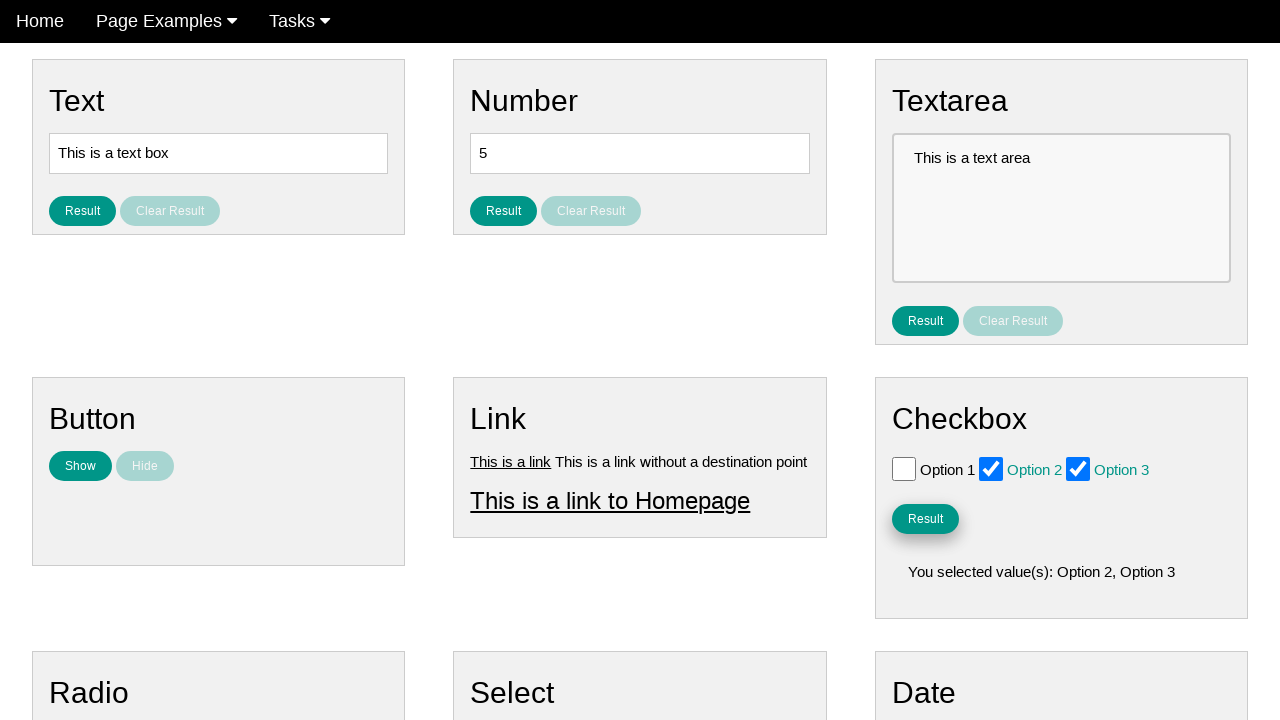

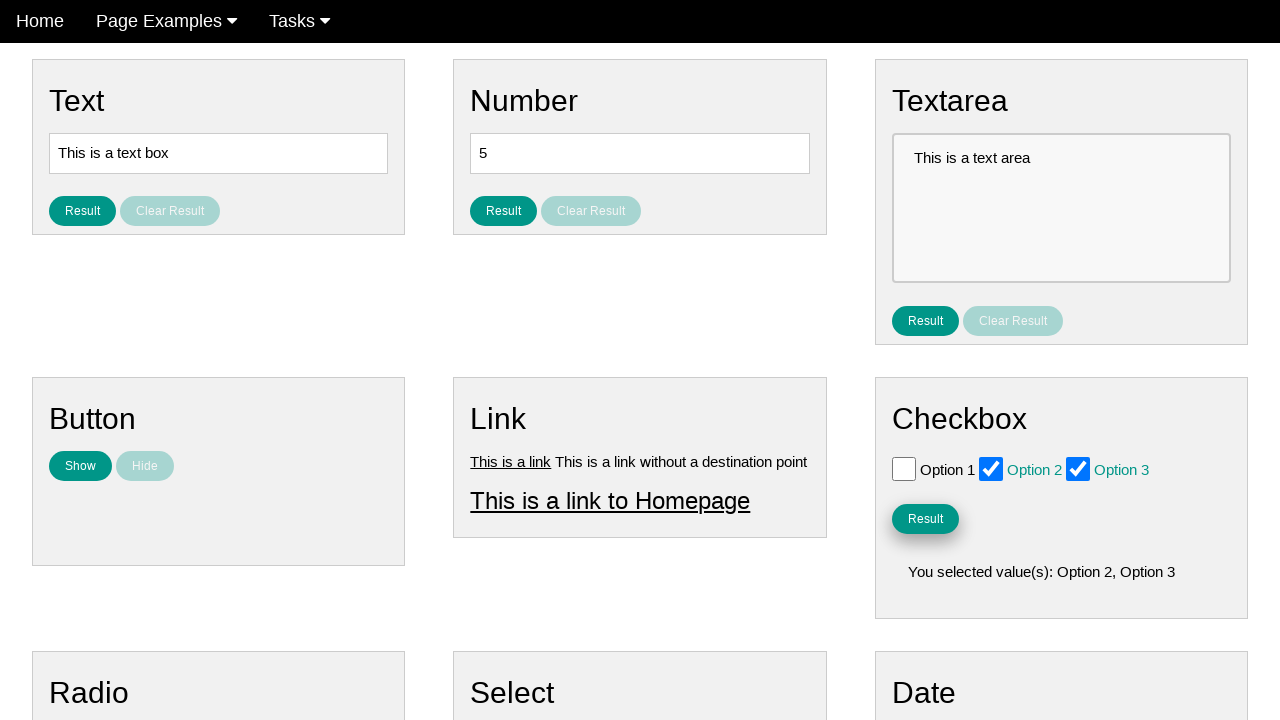